Tests DOM modification through page.evaluate() by changing the innerHTML of a dynamic content element and verifying the change.

Starting URL: https://osstep.github.io/evaluate

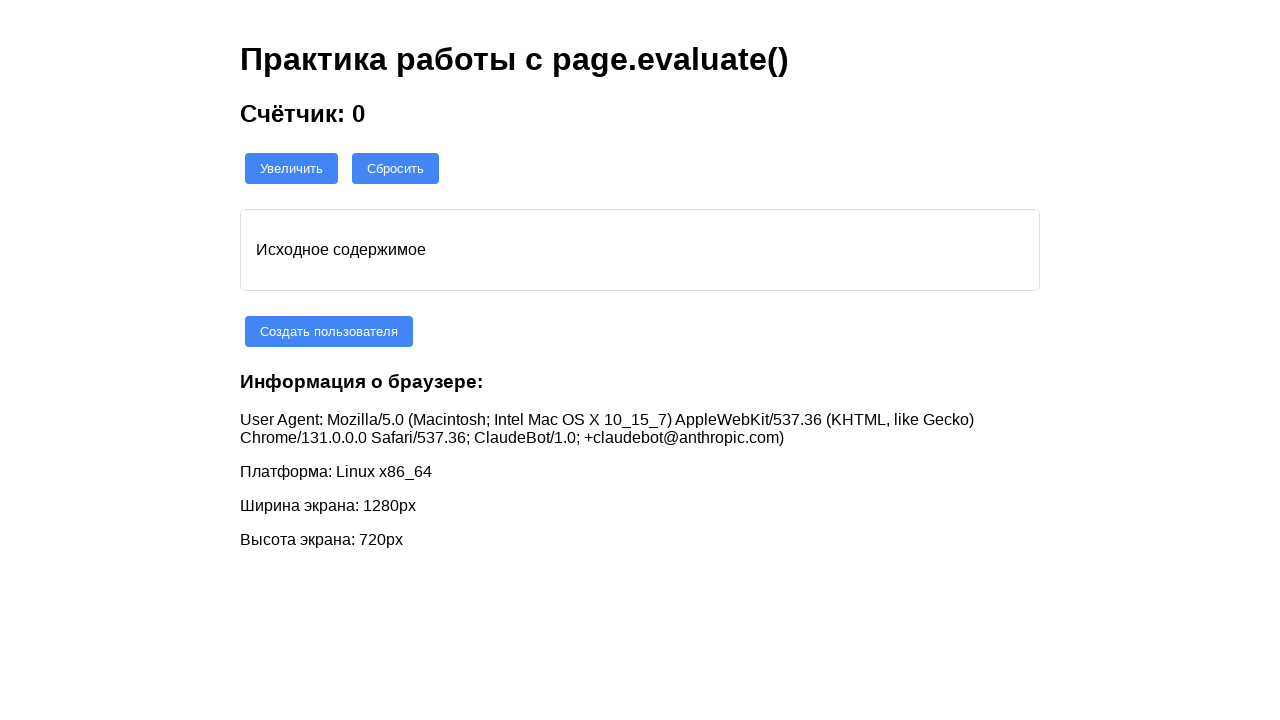

Navigated to https://osstep.github.io/evaluate
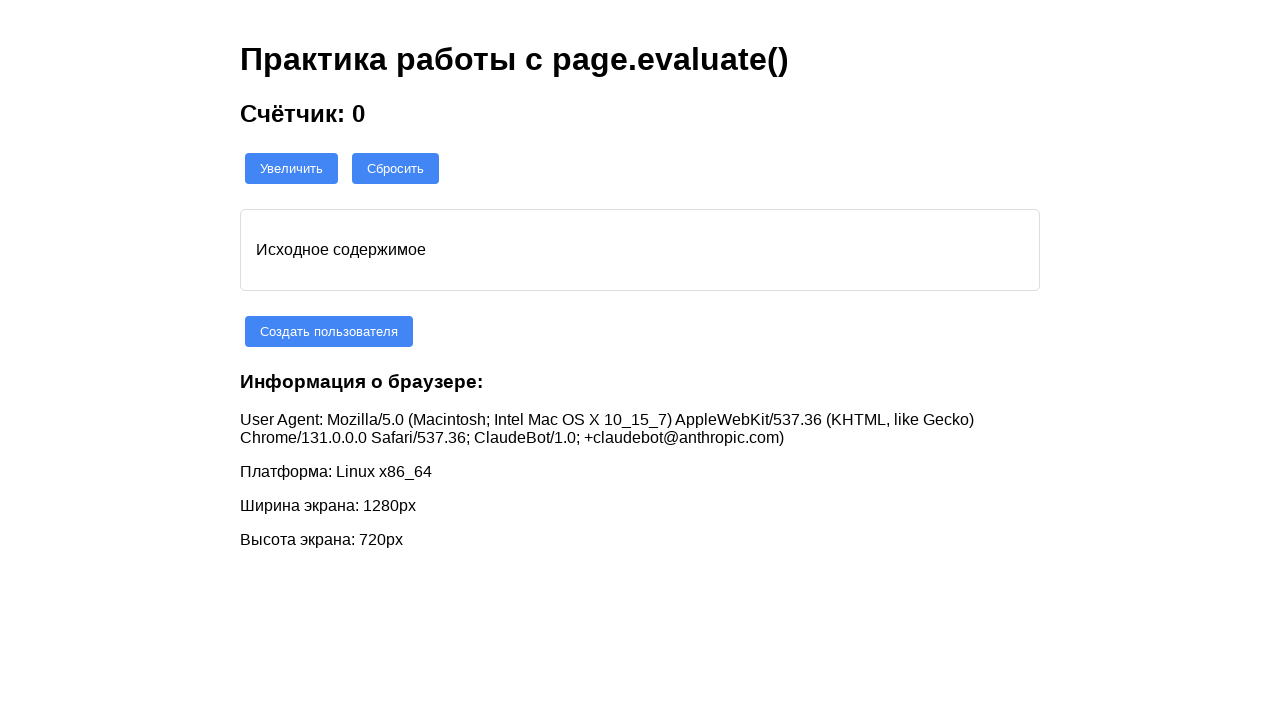

Retrieved initial content from #dynamic-content element
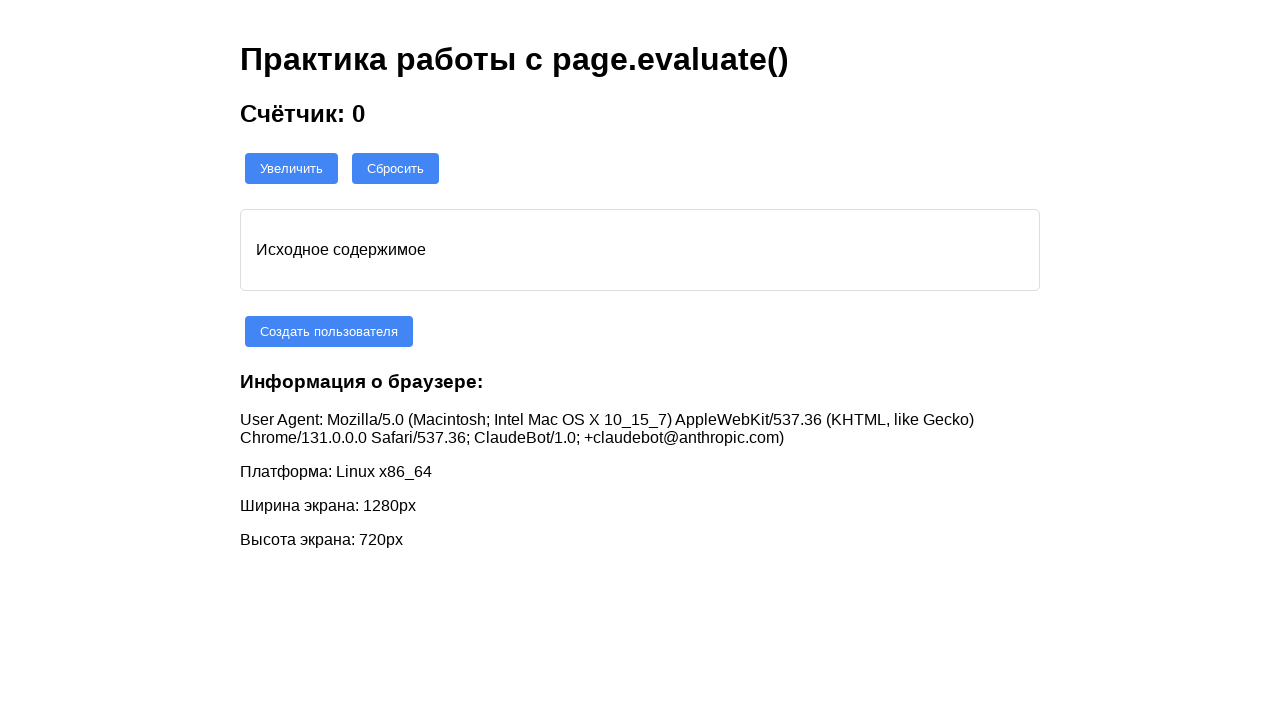

Verified initial content contains 'Исходное содержимое'
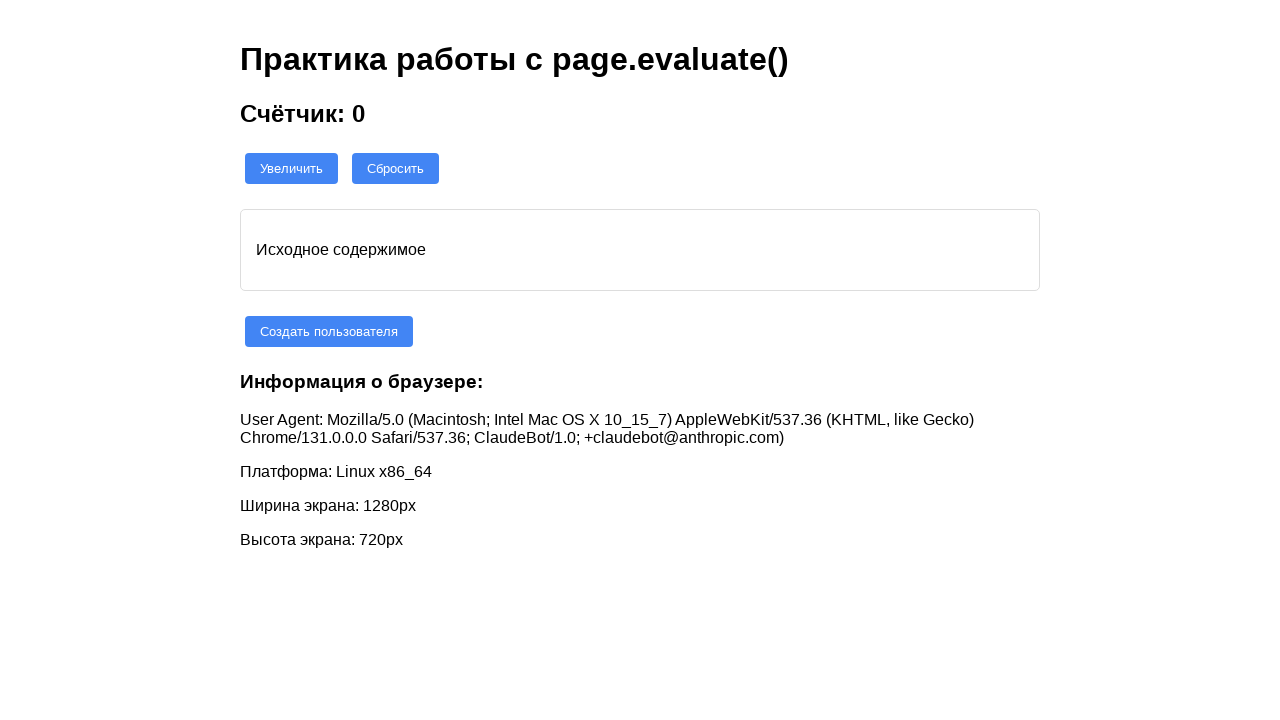

Modified DOM through page.evaluate() - changed innerHTML of #dynamic-content
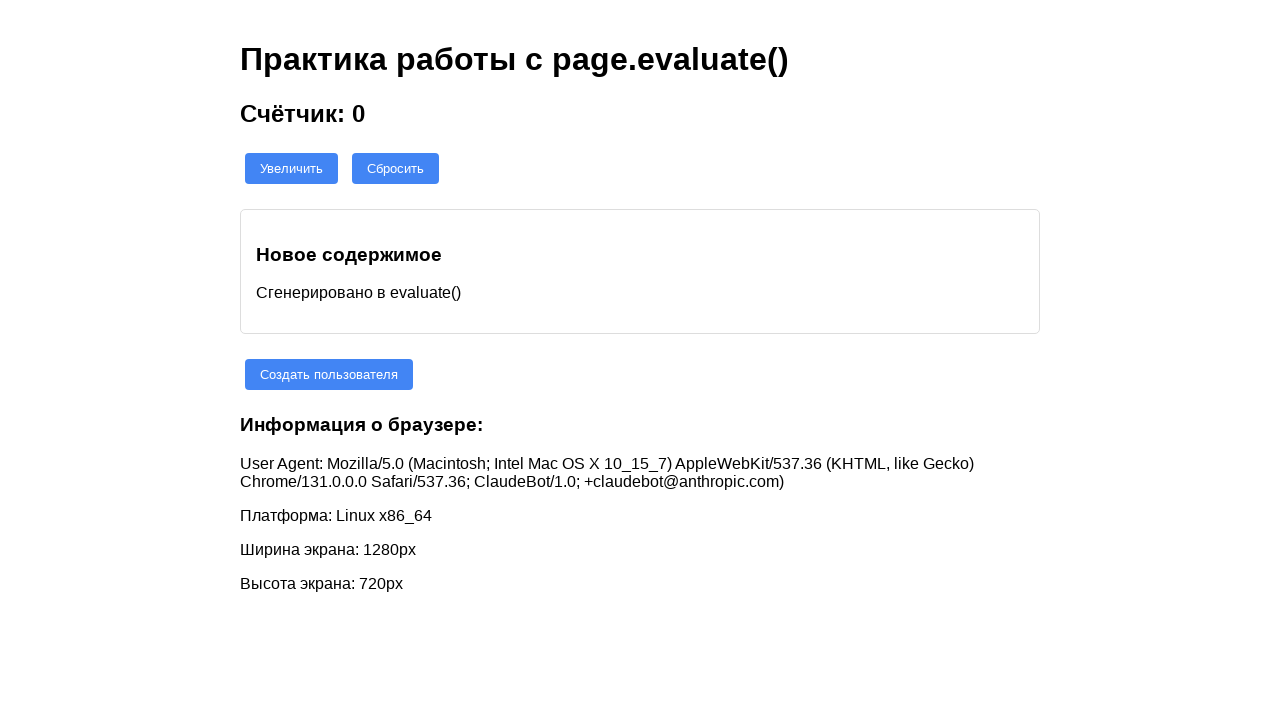

Waited for new h3 element to appear in #dynamic-content
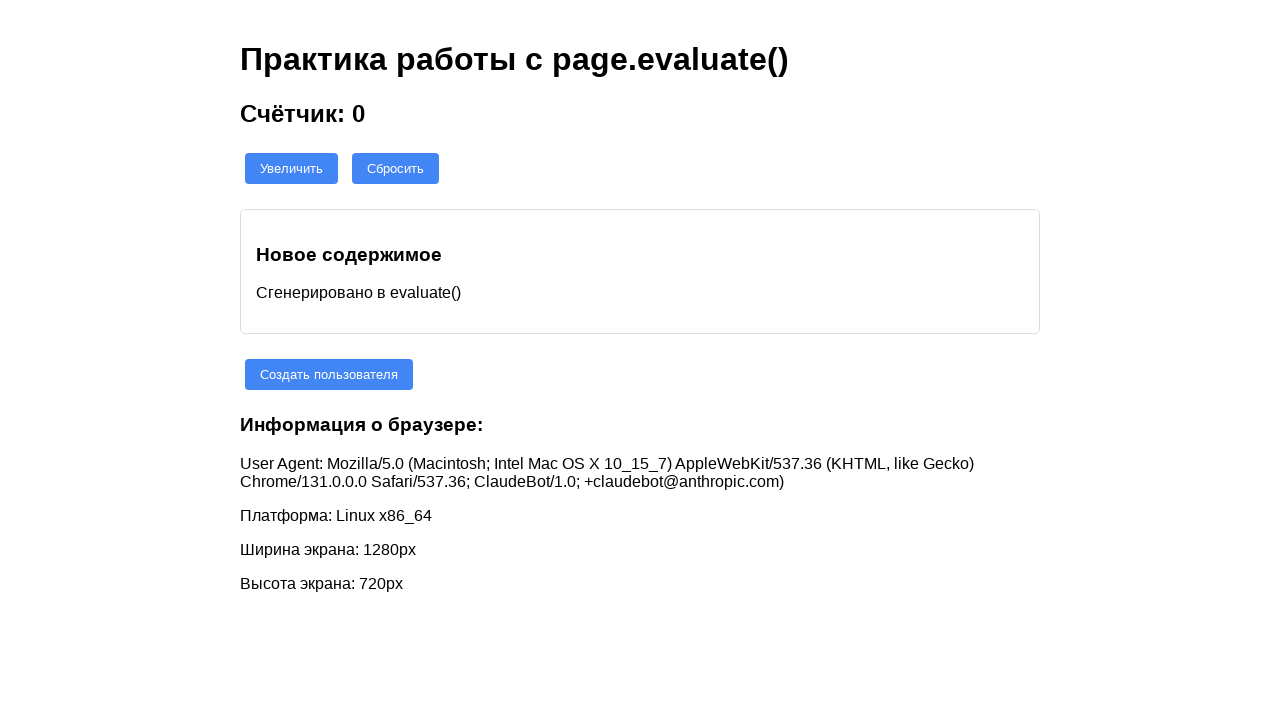

Retrieved new heading text from #dynamic-content h3
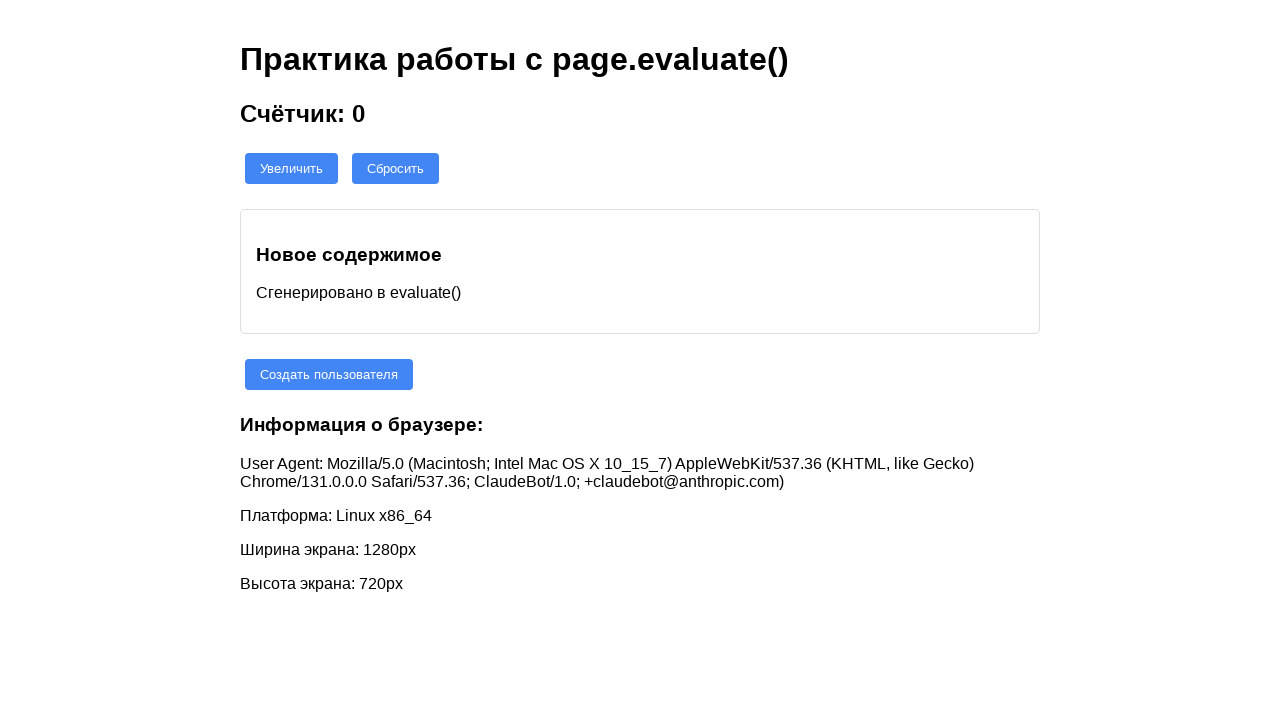

Verified new heading text equals 'Новое содержимое'
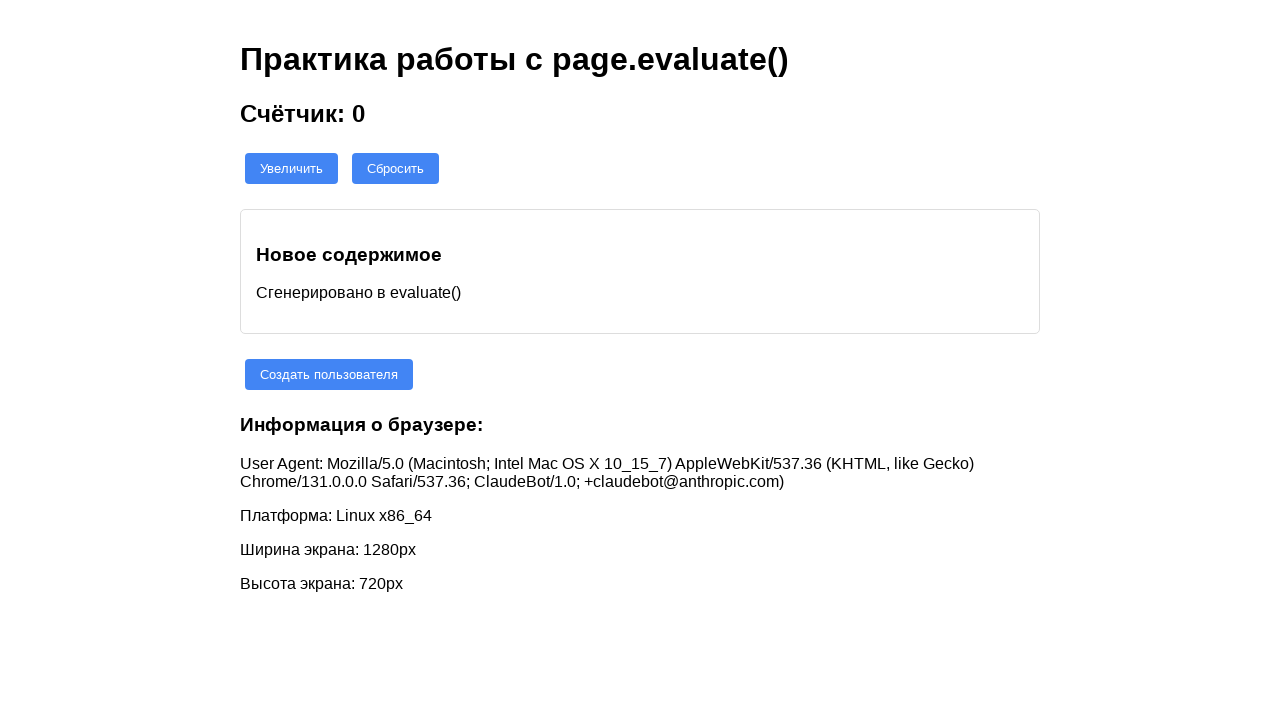

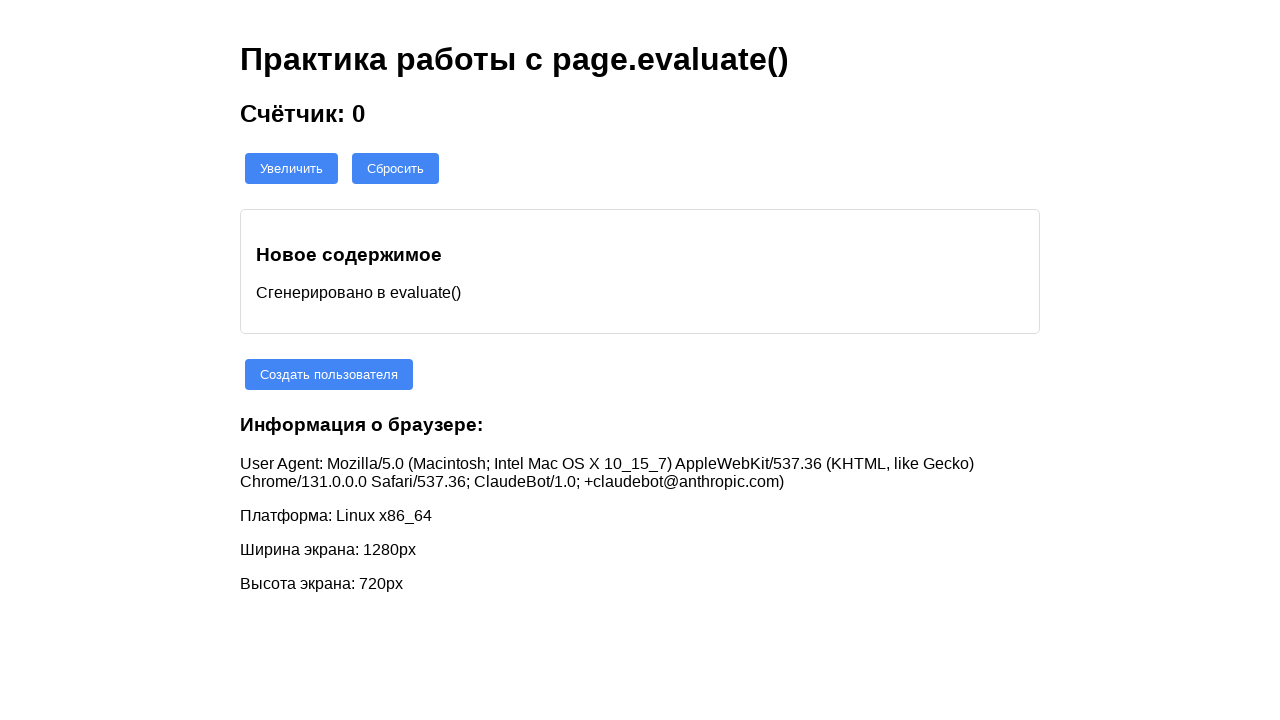